Navigates to Pro7 website and verifies the page loads successfully

Starting URL: http://www.pro7.de

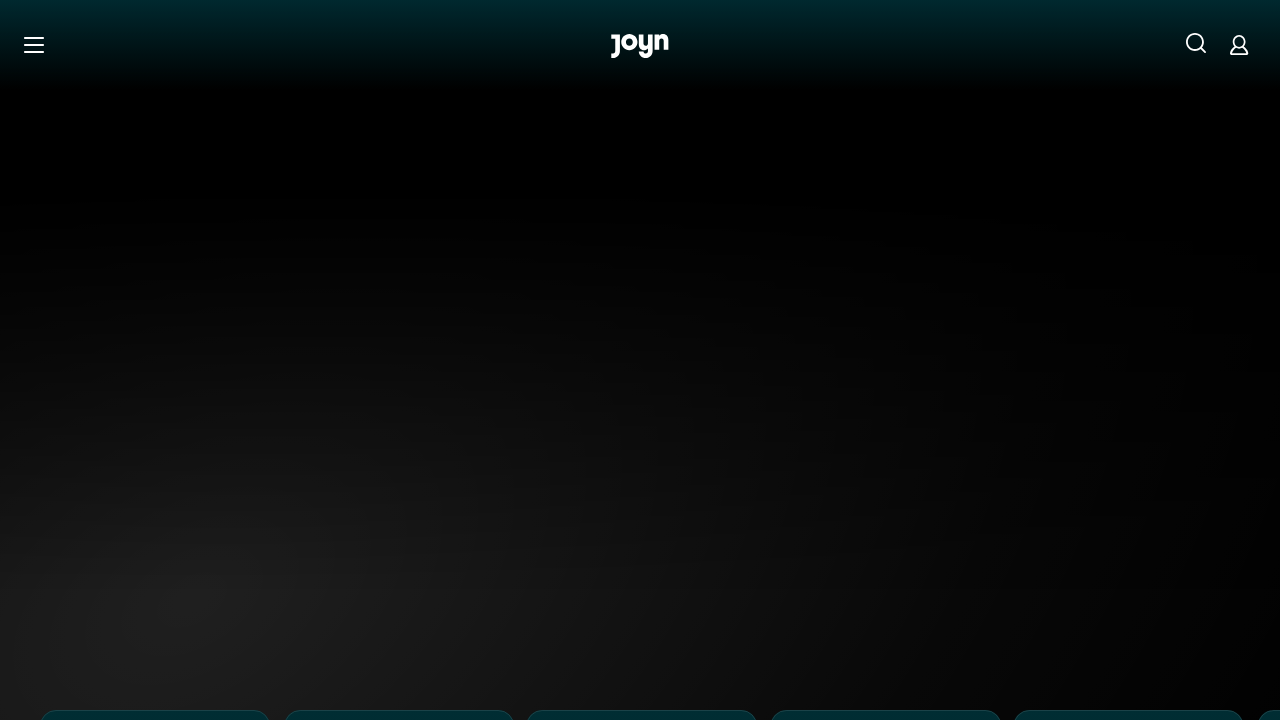

Waited for Pro7 website DOM to fully load
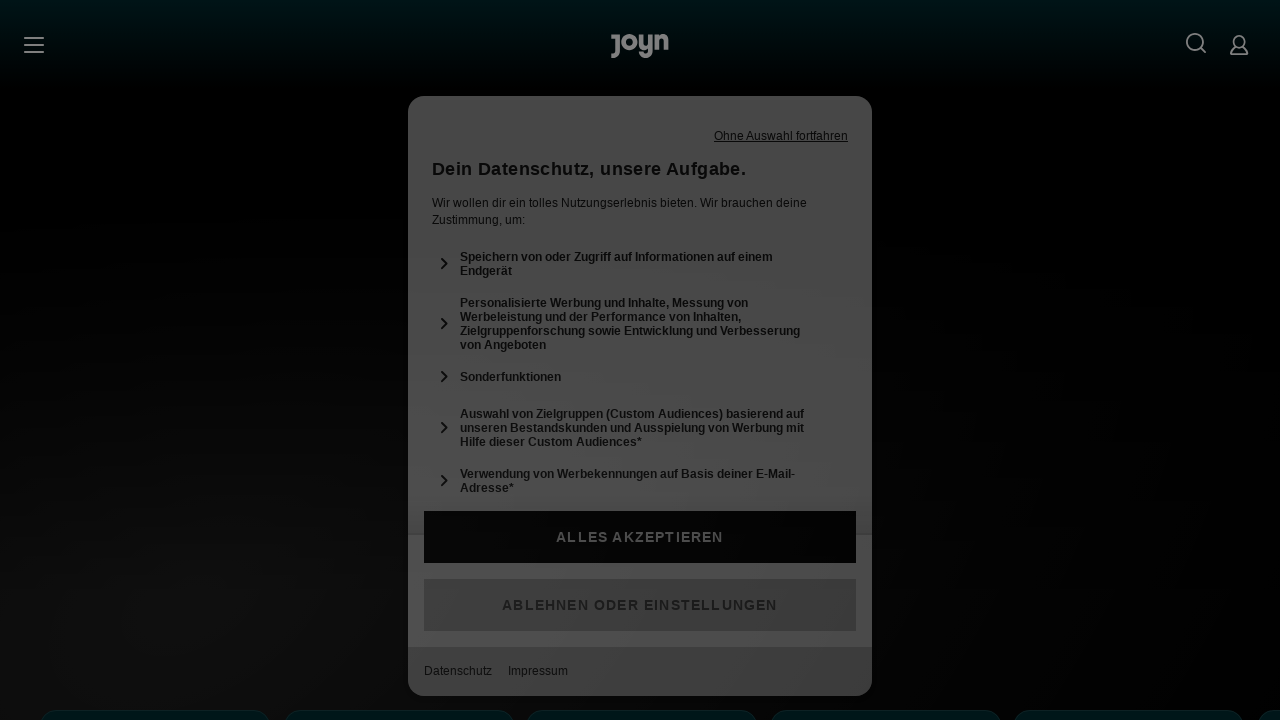

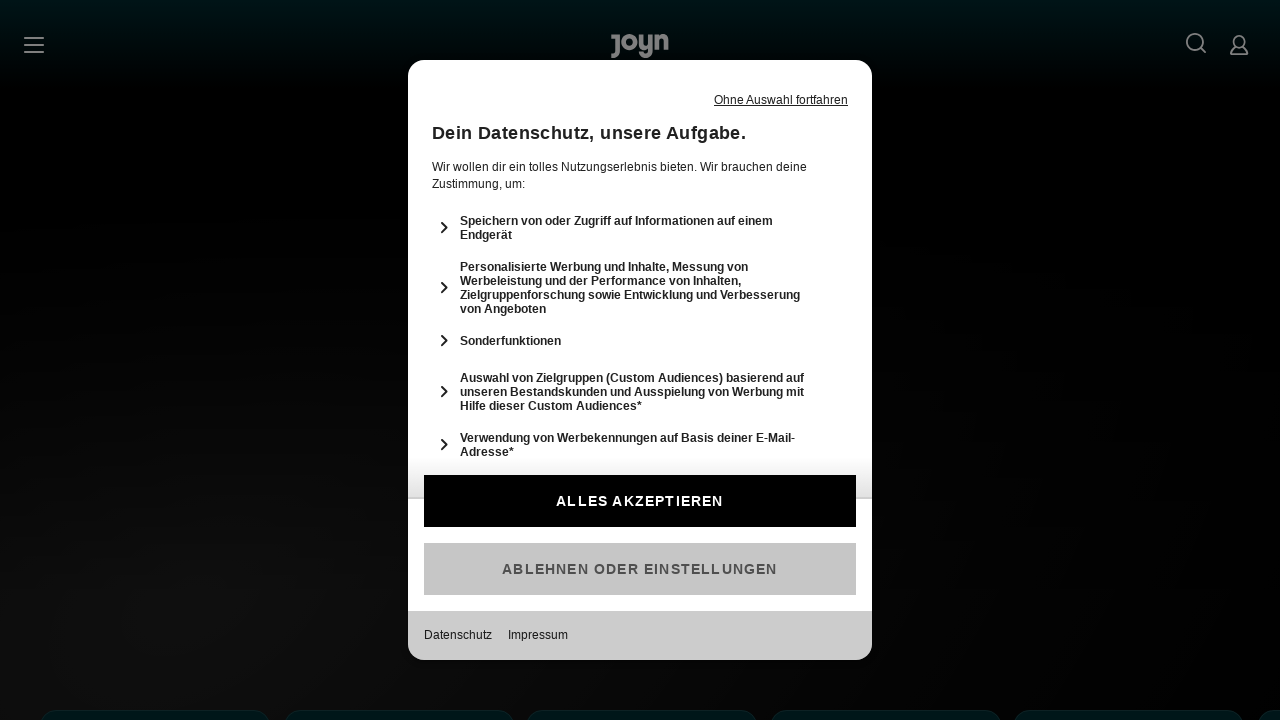